Tests dynamic controls by clicking remove and enable buttons

Starting URL: https://the-internet.herokuapp.com/

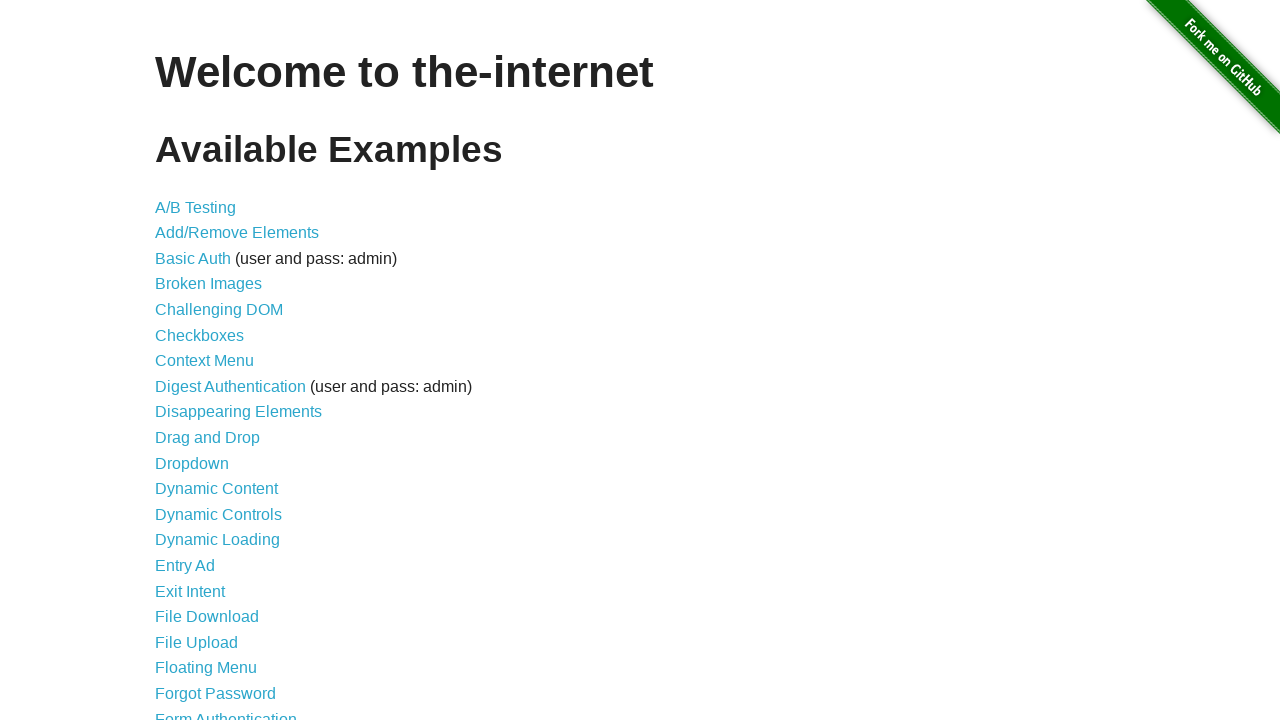

Clicked on Dynamic Controls link at (218, 514) on xpath=/html/body/div[2]/div/ul/li[13]/a
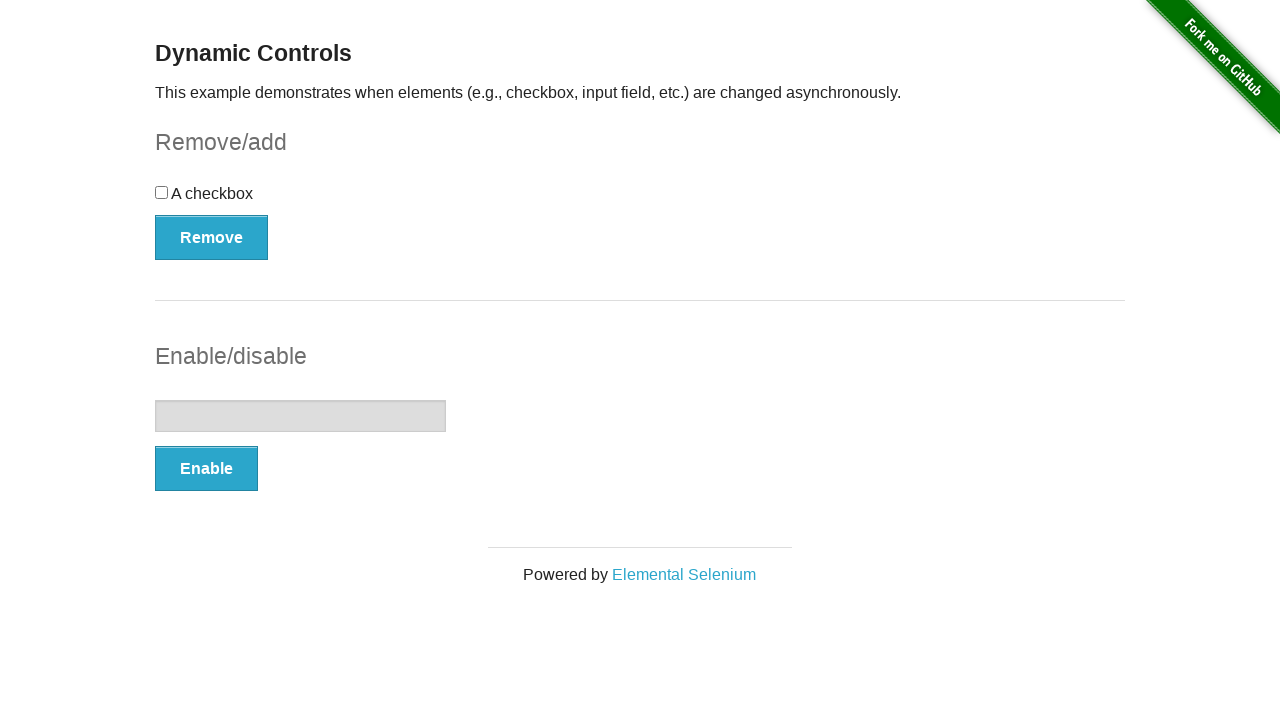

Clicked Remove button at (212, 237) on xpath=/html/body/div[2]/div/div[1]/form[1]/button
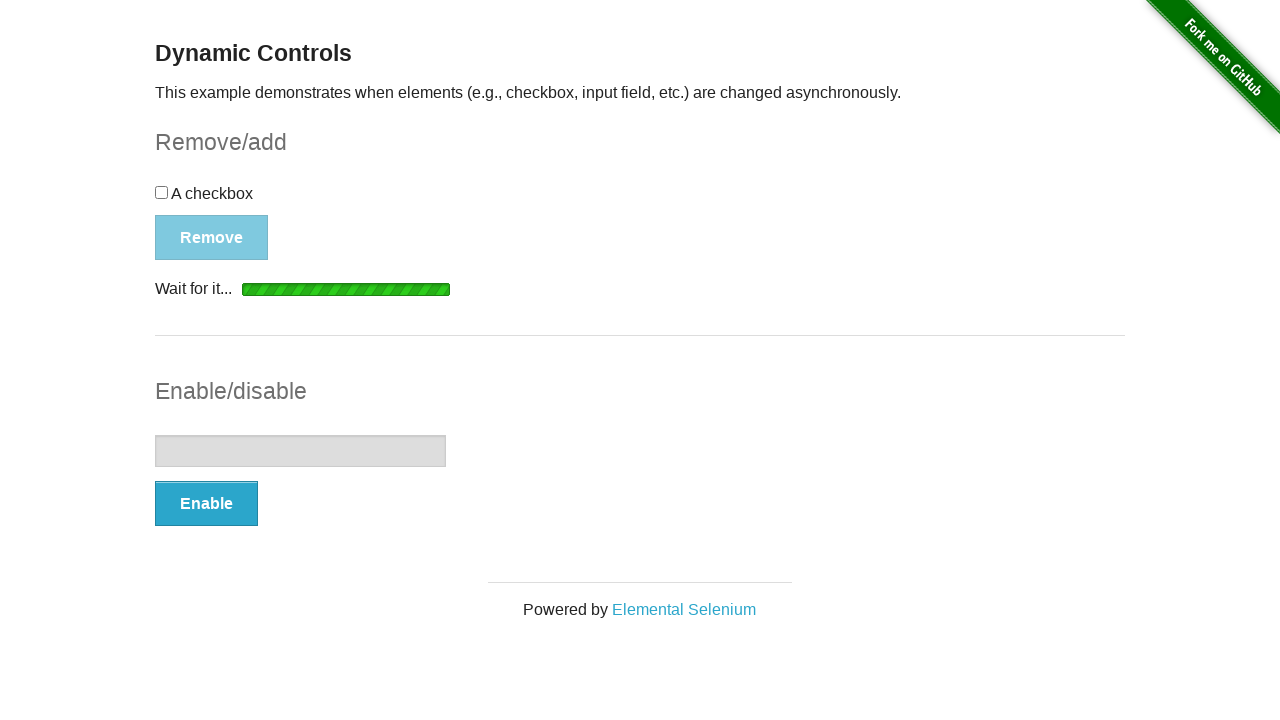

Waited 4 seconds for remove action to complete
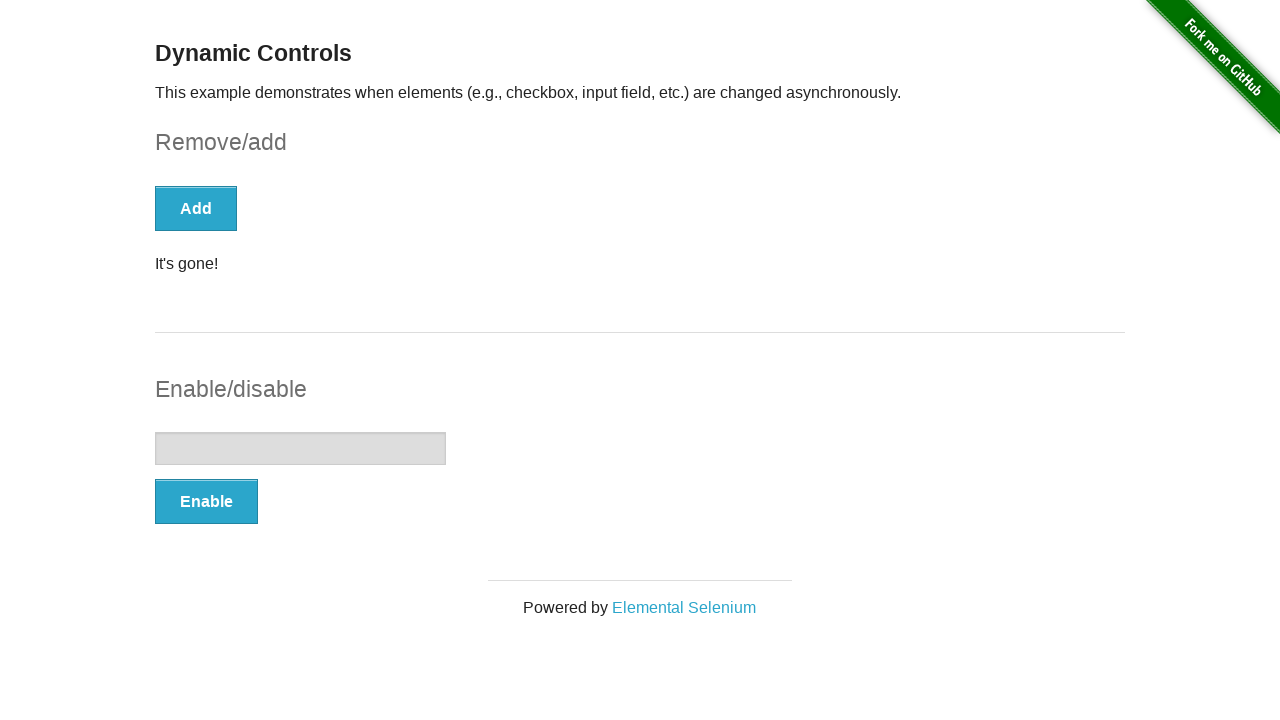

Clicked Enable button at (206, 501) on xpath=/html/body/div[2]/div/div[1]/form[2]/button
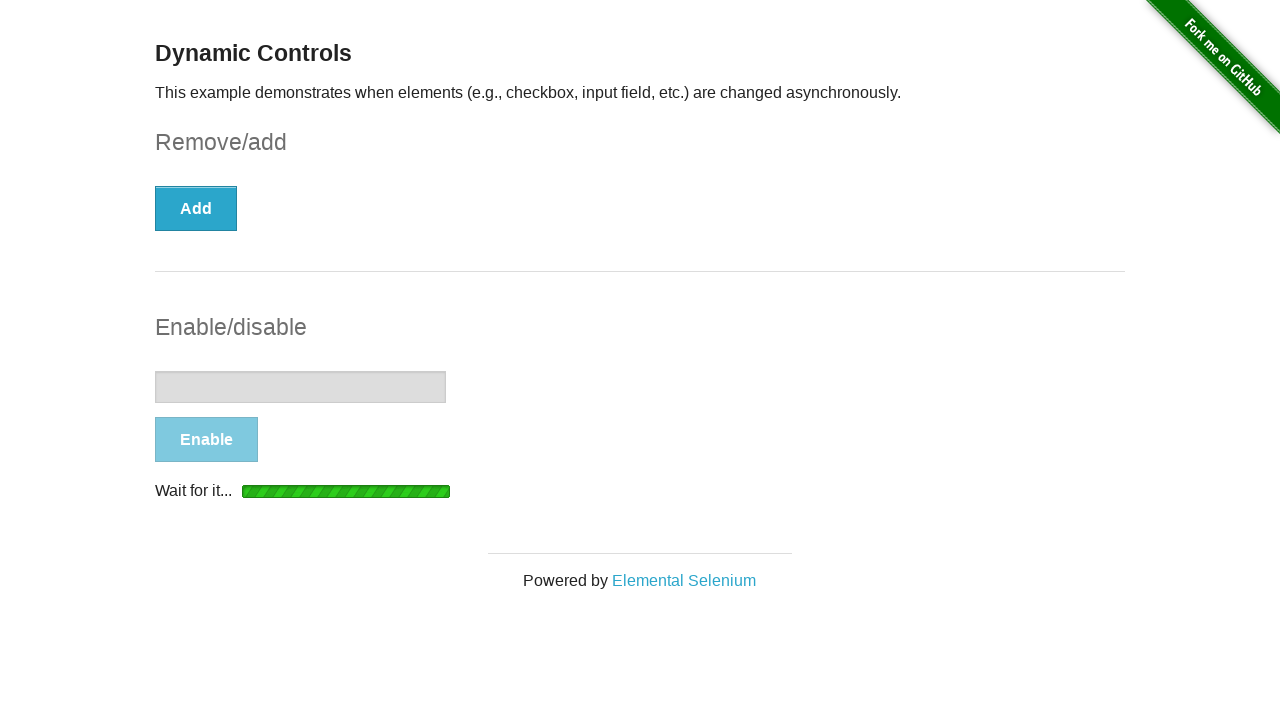

Waited 4 seconds for enable action to complete
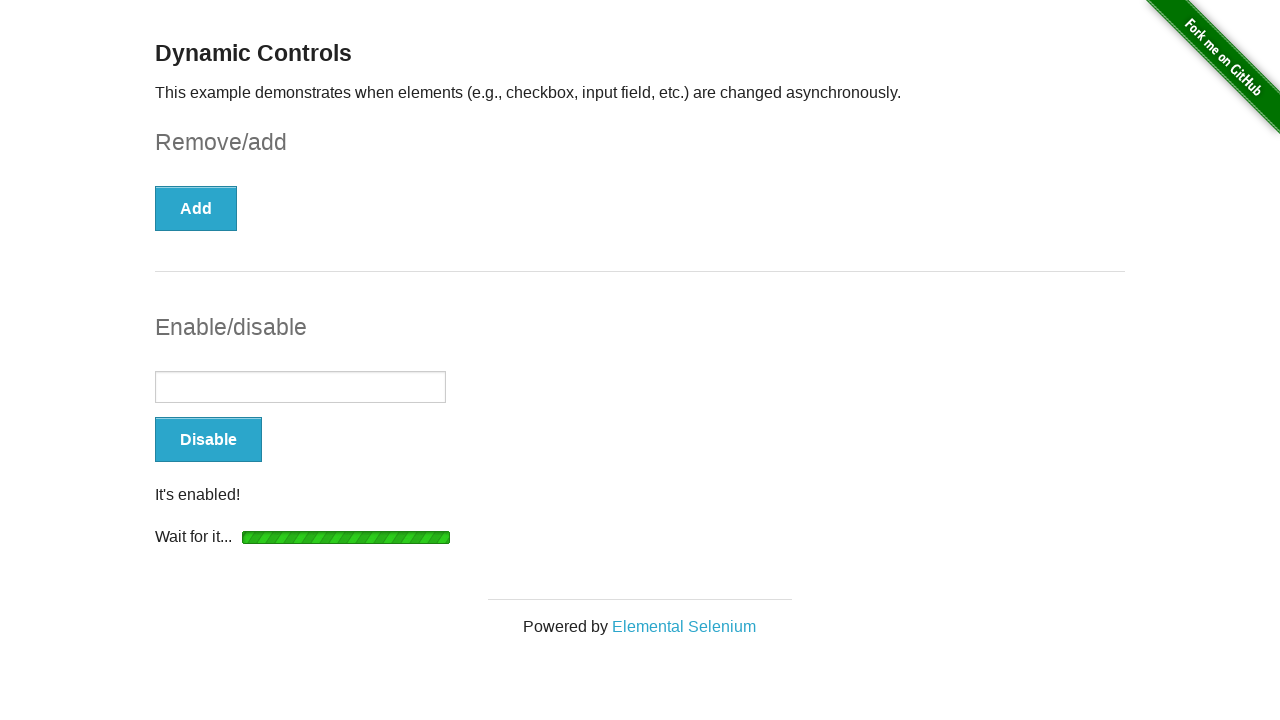

Navigated back to previous page
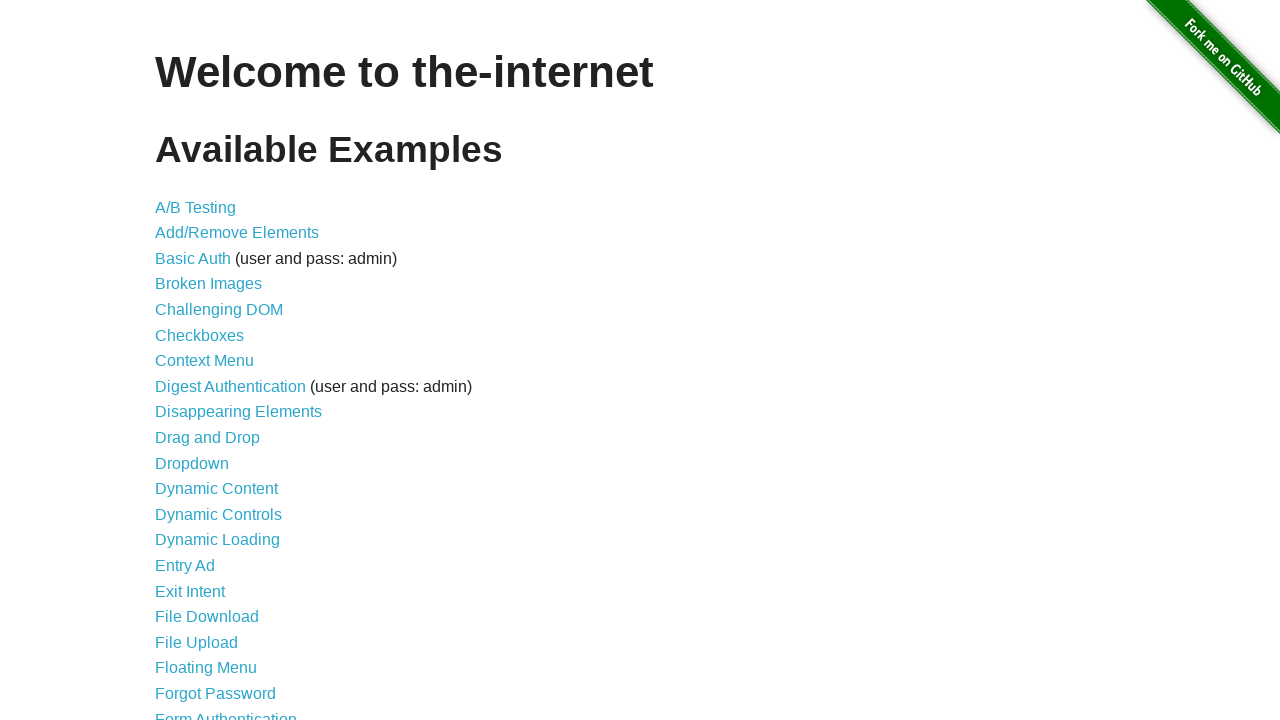

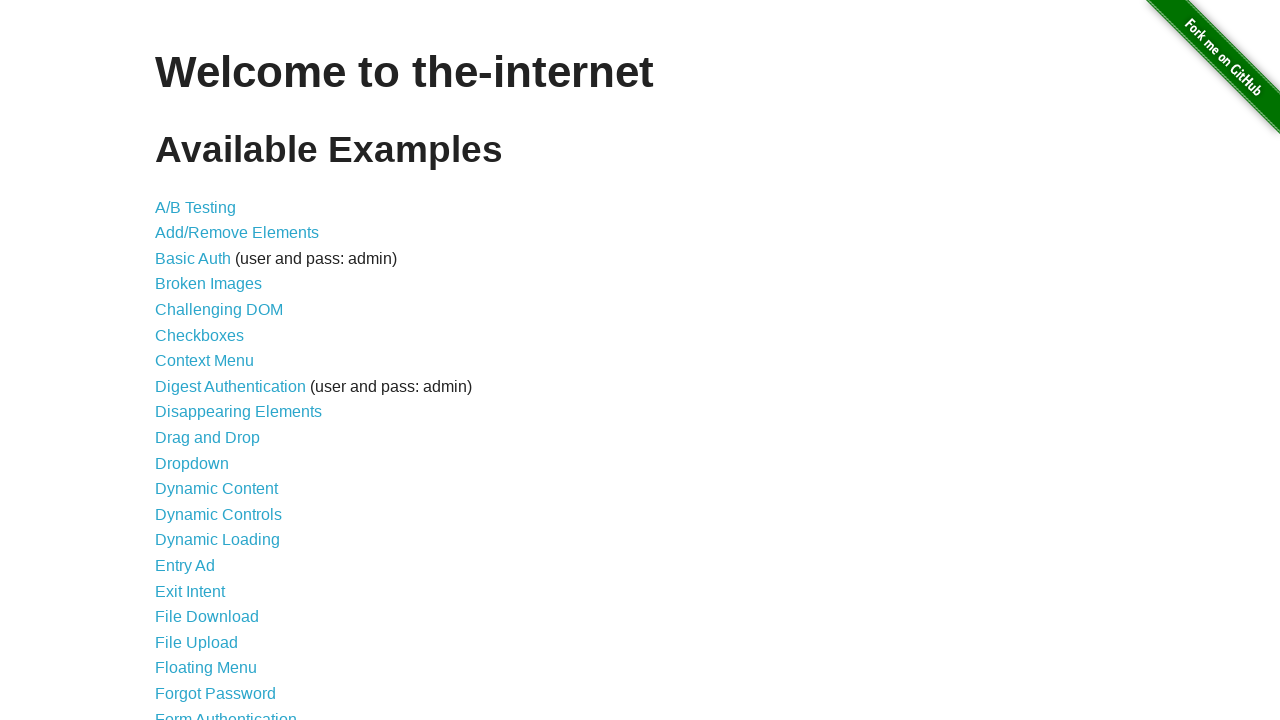